Verifies the dynamic loading message is not visible before clicking Start button

Starting URL: https://the-internet.herokuapp.com/

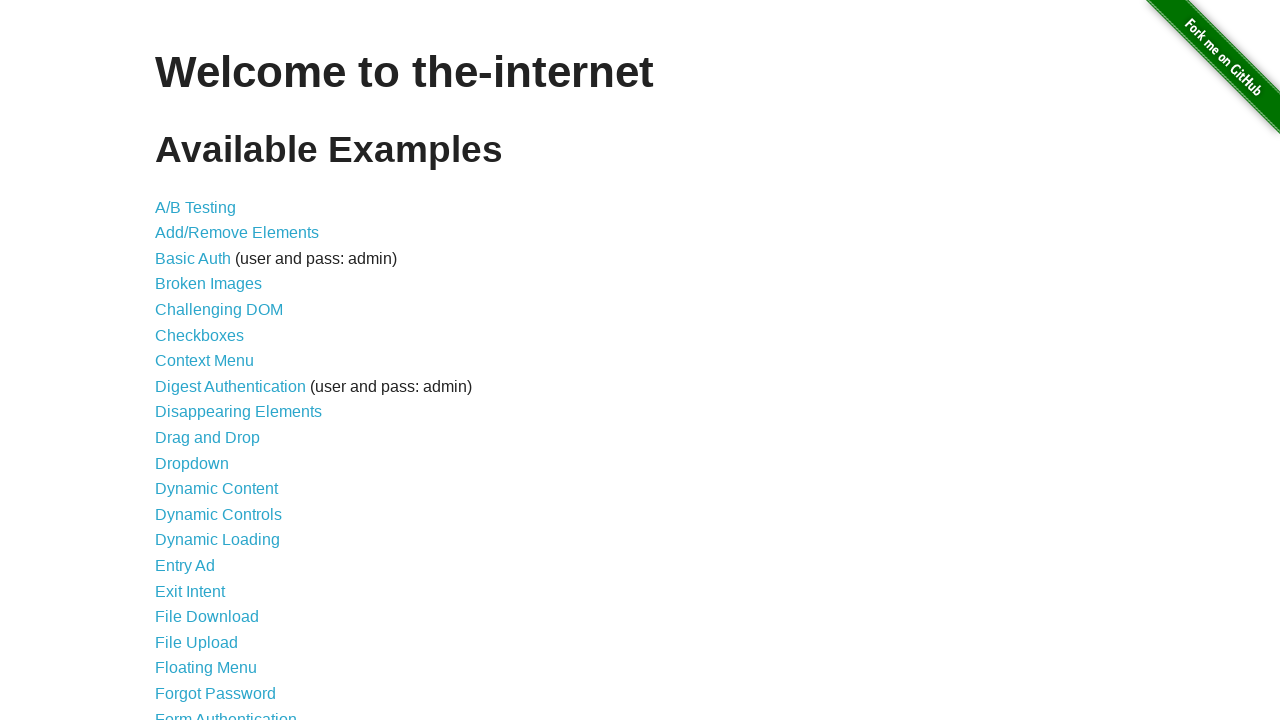

Clicked on Dynamic Loading link at (218, 540) on a[href='/dynamic_loading']
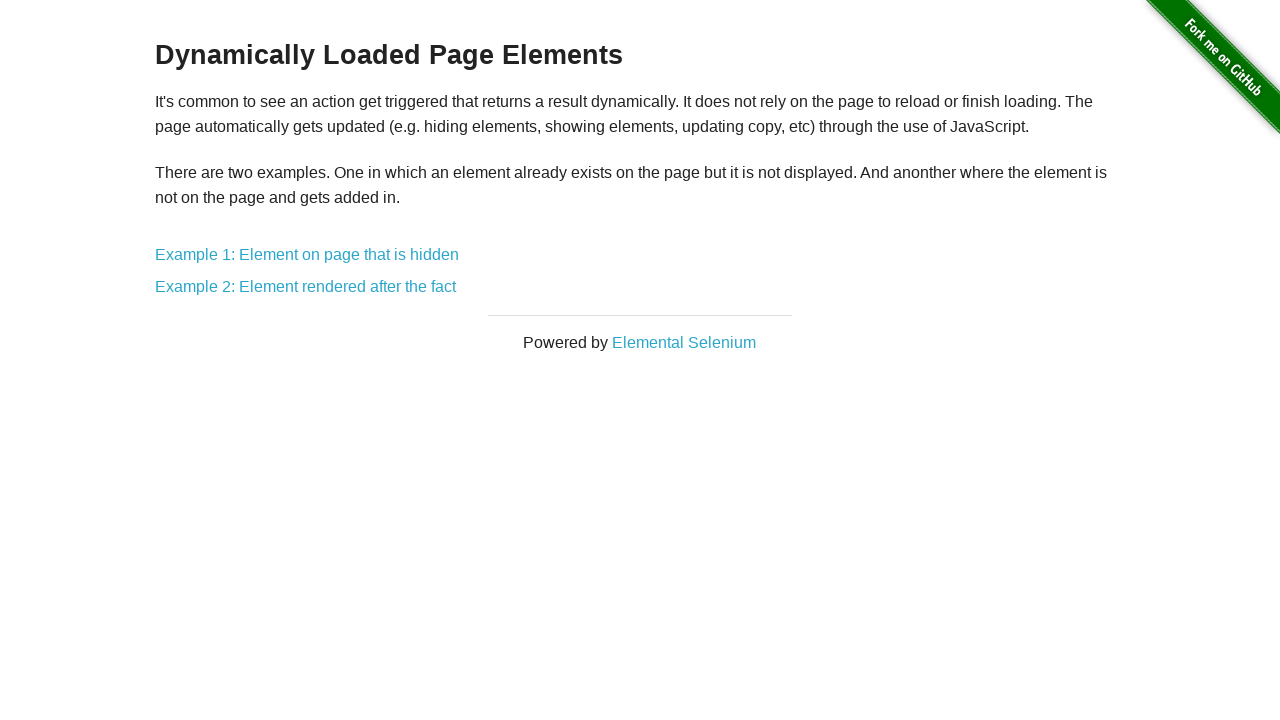

Clicked on Example 1 link at (307, 255) on a[href='/dynamic_loading/1']
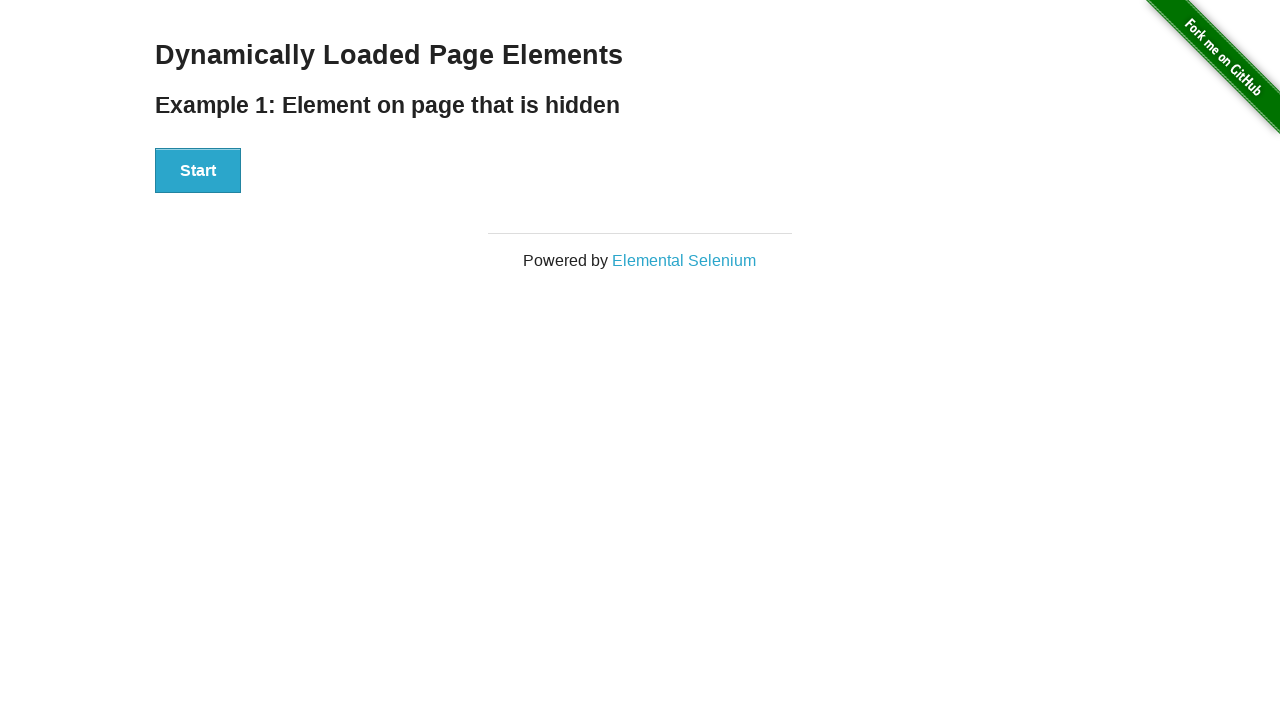

Verified that the dynamic loading message is not visible before clicking Start
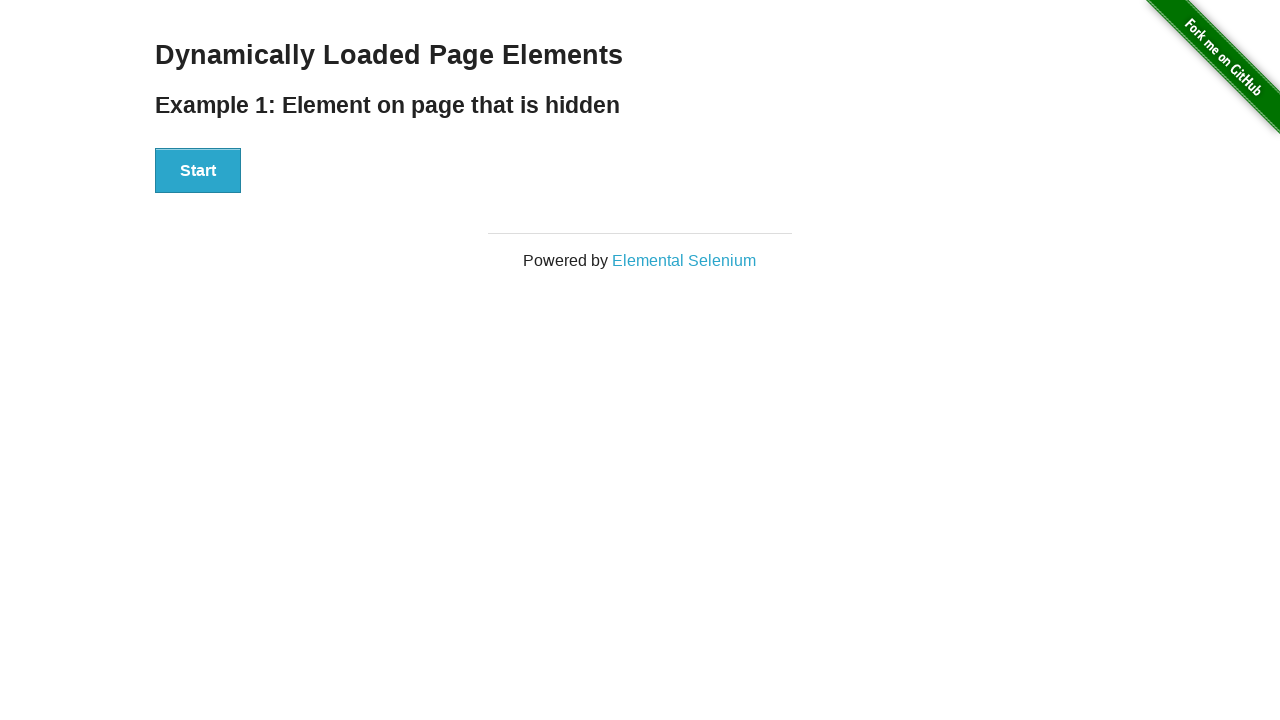

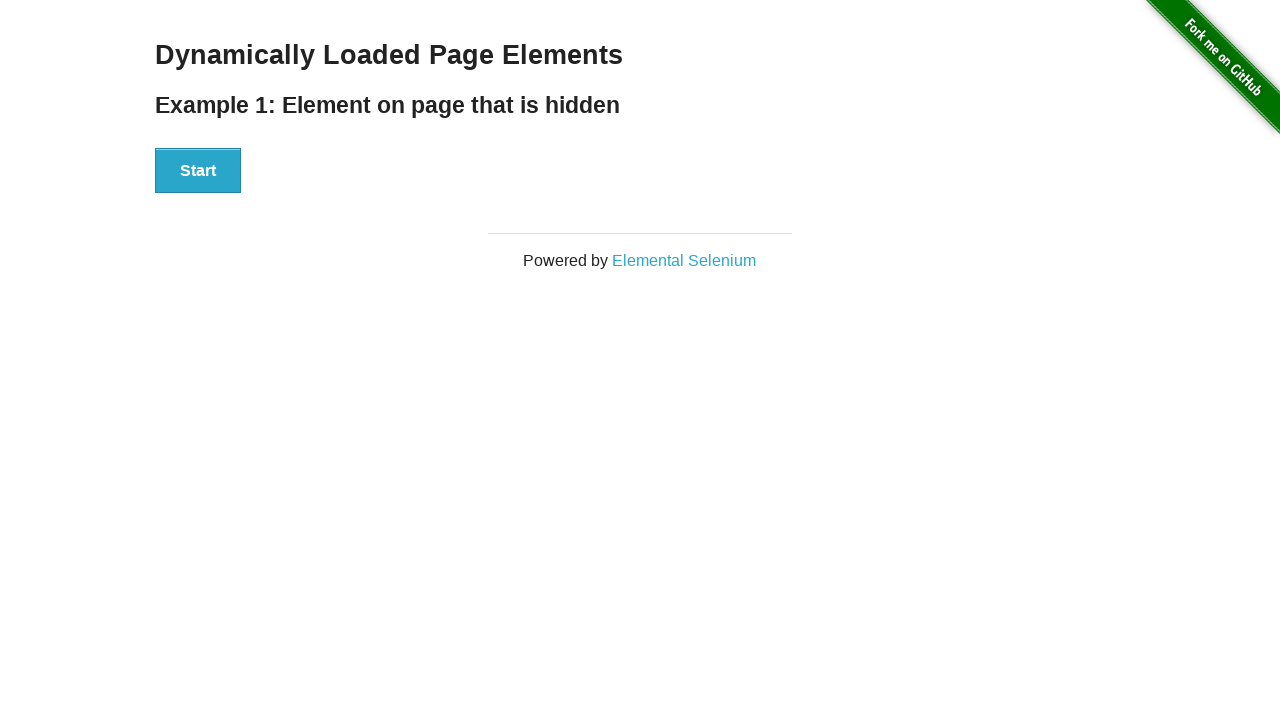